Tests checking and unchecking the mark all as complete toggle

Starting URL: https://demo.playwright.dev/todomvc

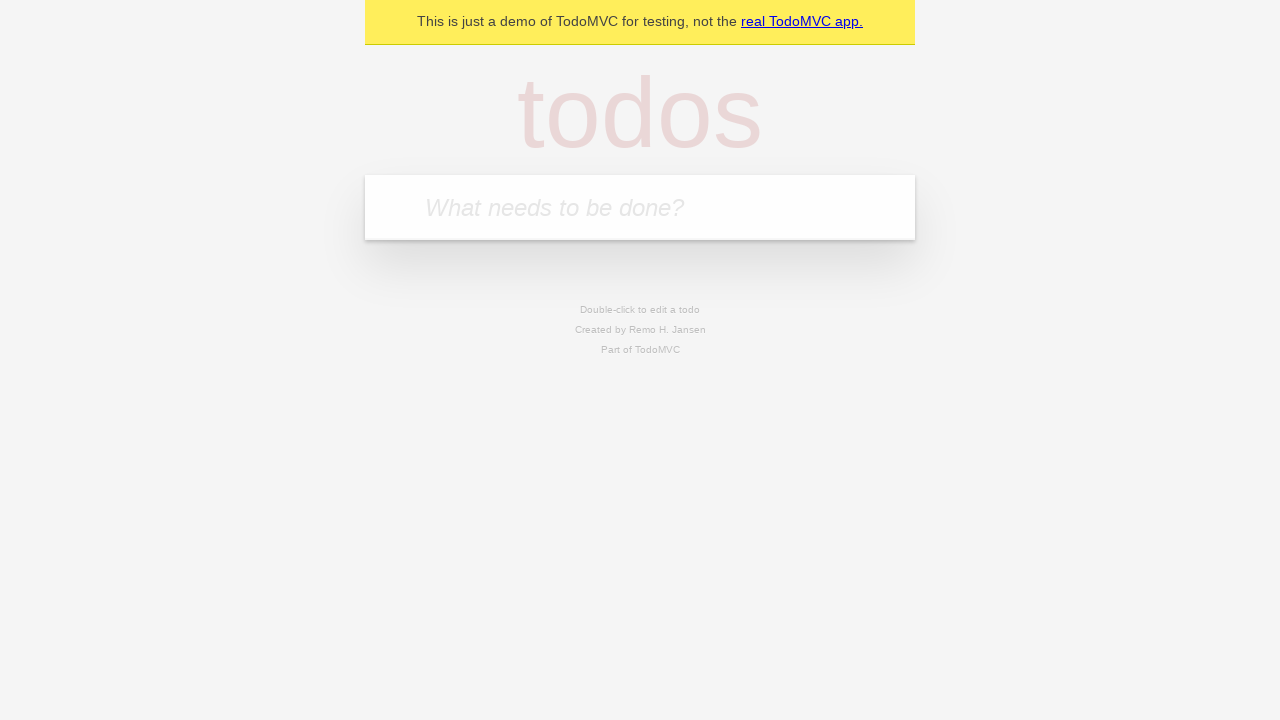

Filled todo input with 'buy some cheese' on internal:attr=[placeholder="What needs to be done?"i]
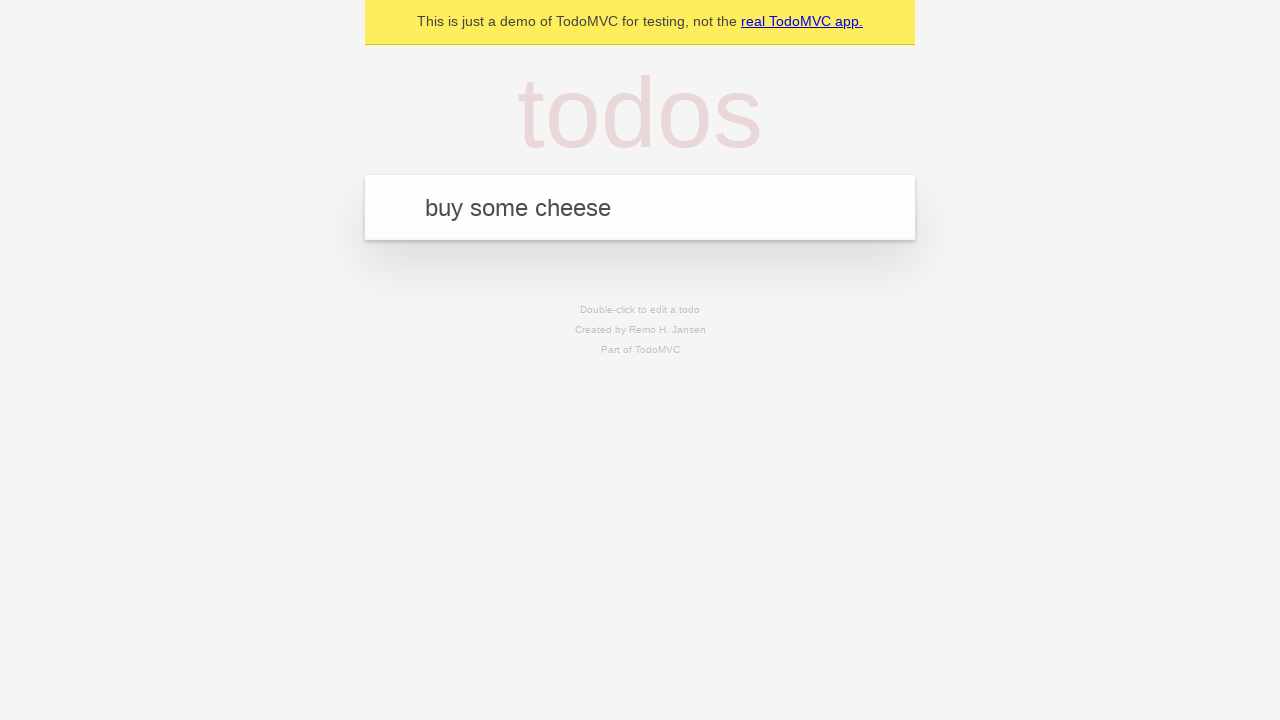

Pressed Enter to add first todo on internal:attr=[placeholder="What needs to be done?"i]
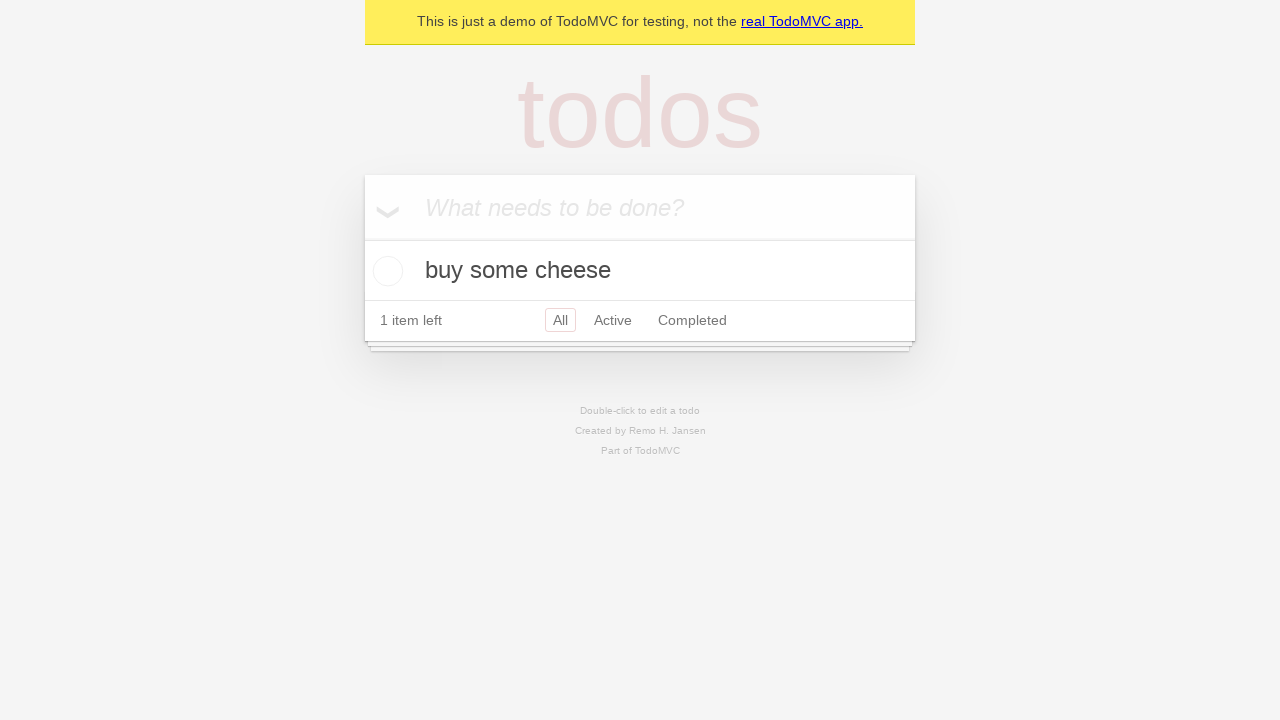

Filled todo input with 'feed the cat' on internal:attr=[placeholder="What needs to be done?"i]
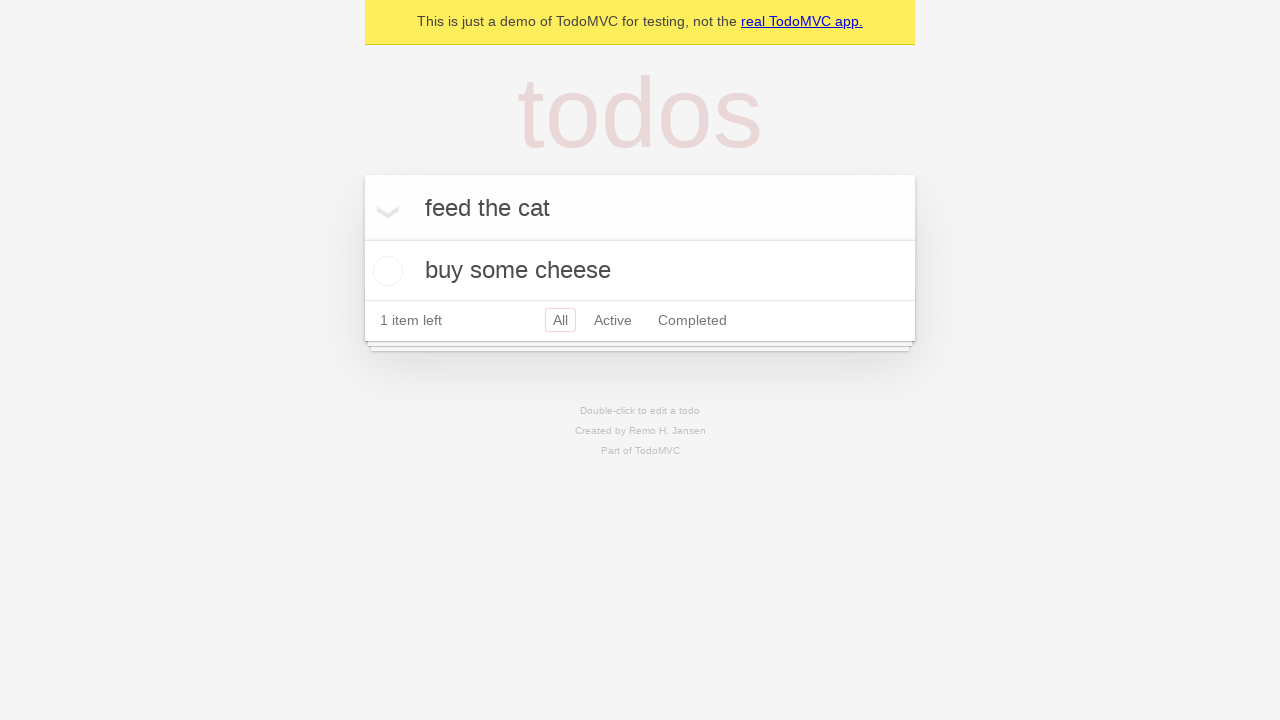

Pressed Enter to add second todo on internal:attr=[placeholder="What needs to be done?"i]
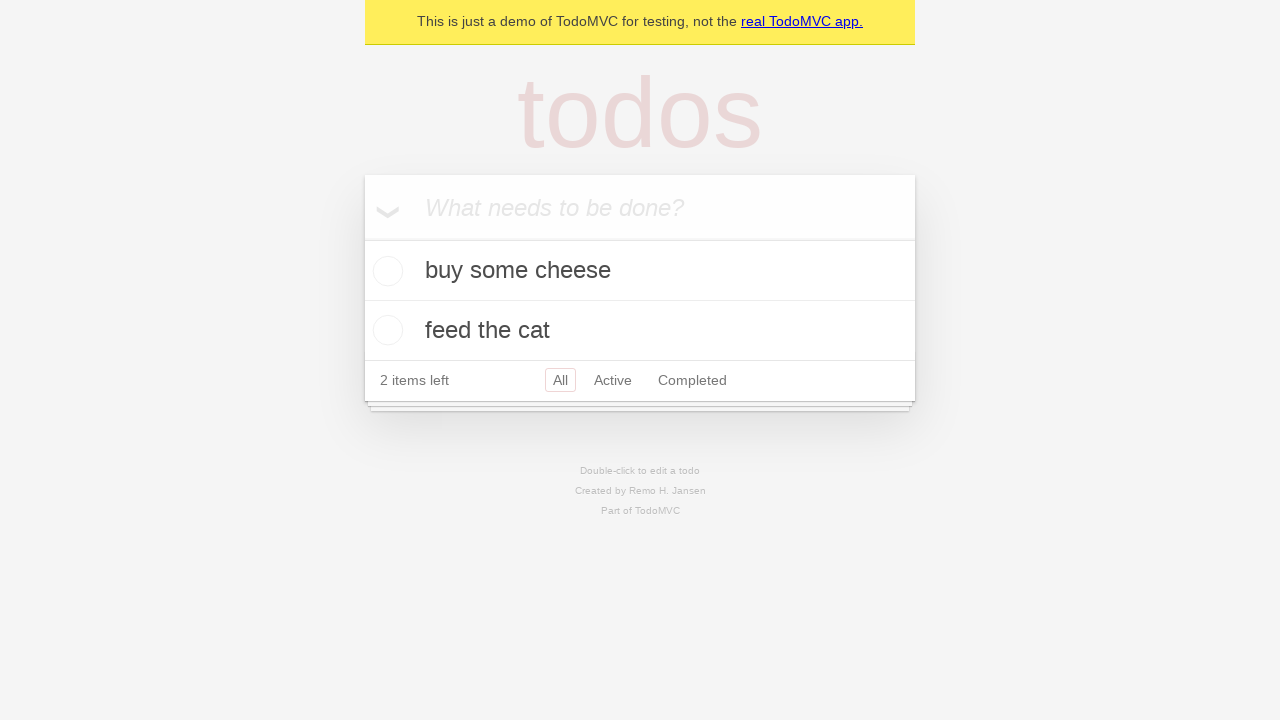

Filled todo input with 'book a doctors appointment' on internal:attr=[placeholder="What needs to be done?"i]
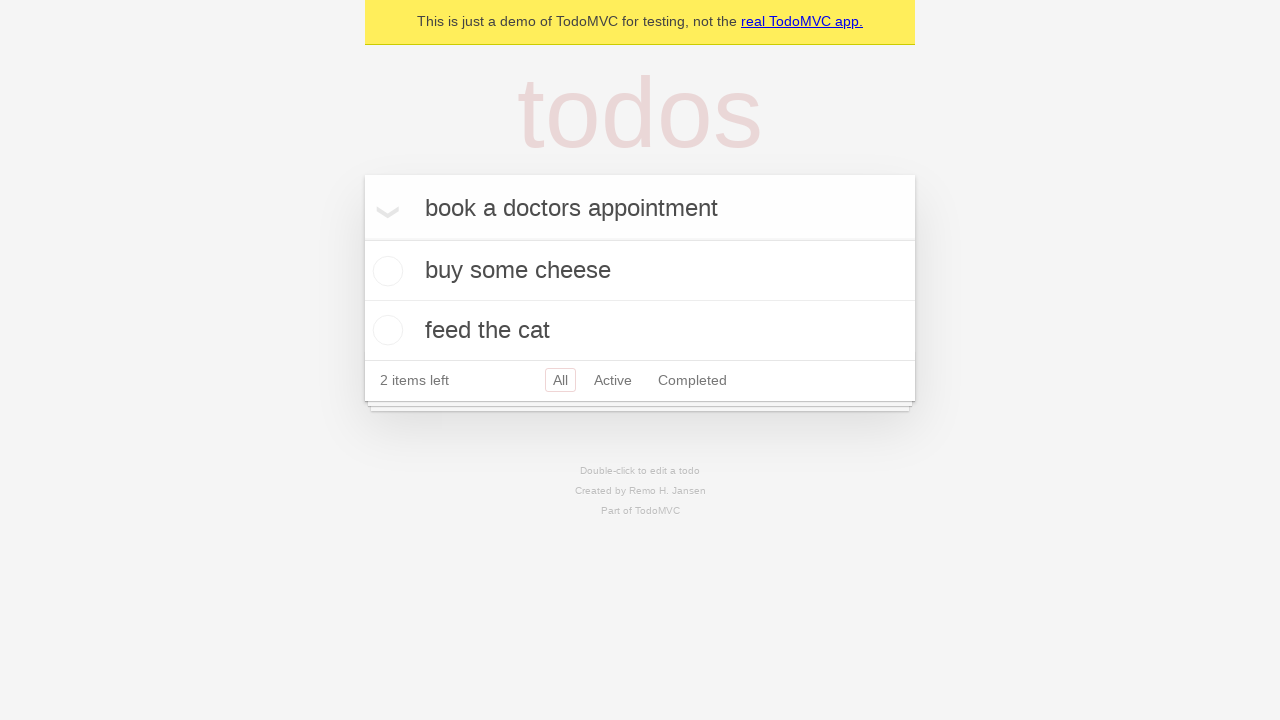

Pressed Enter to add third todo on internal:attr=[placeholder="What needs to be done?"i]
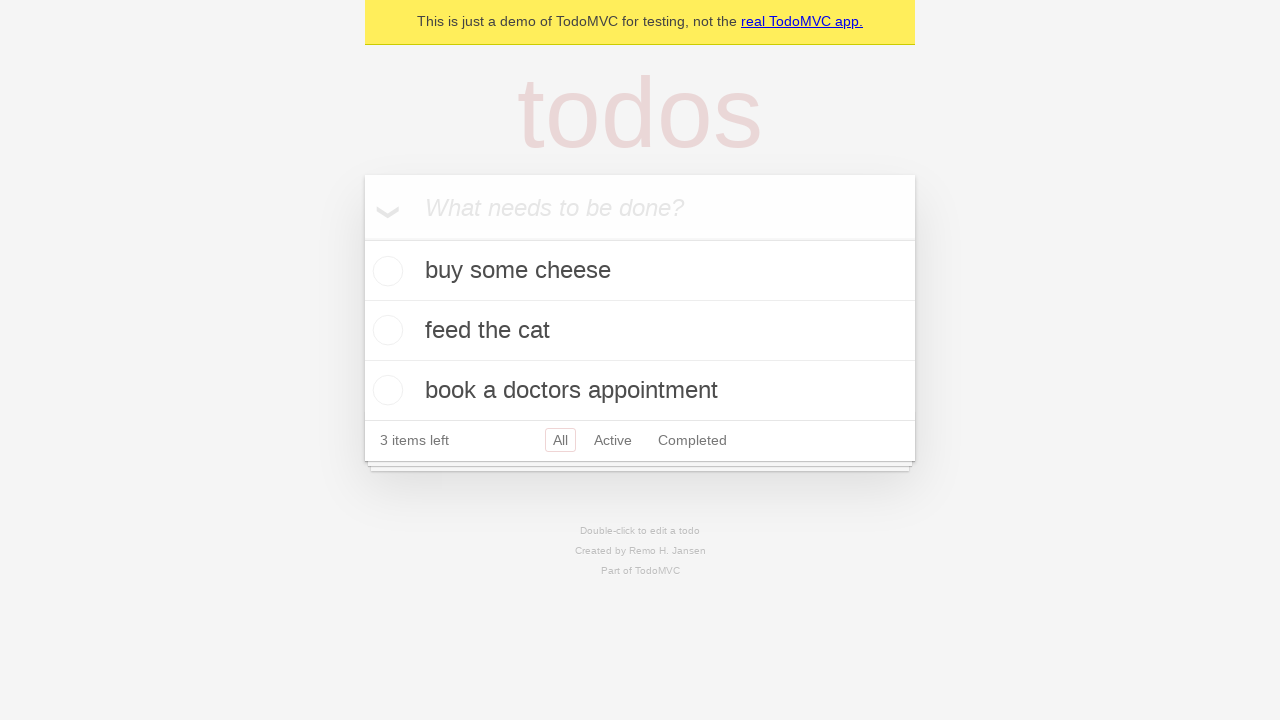

Waited for all 3 todos to appear in the list
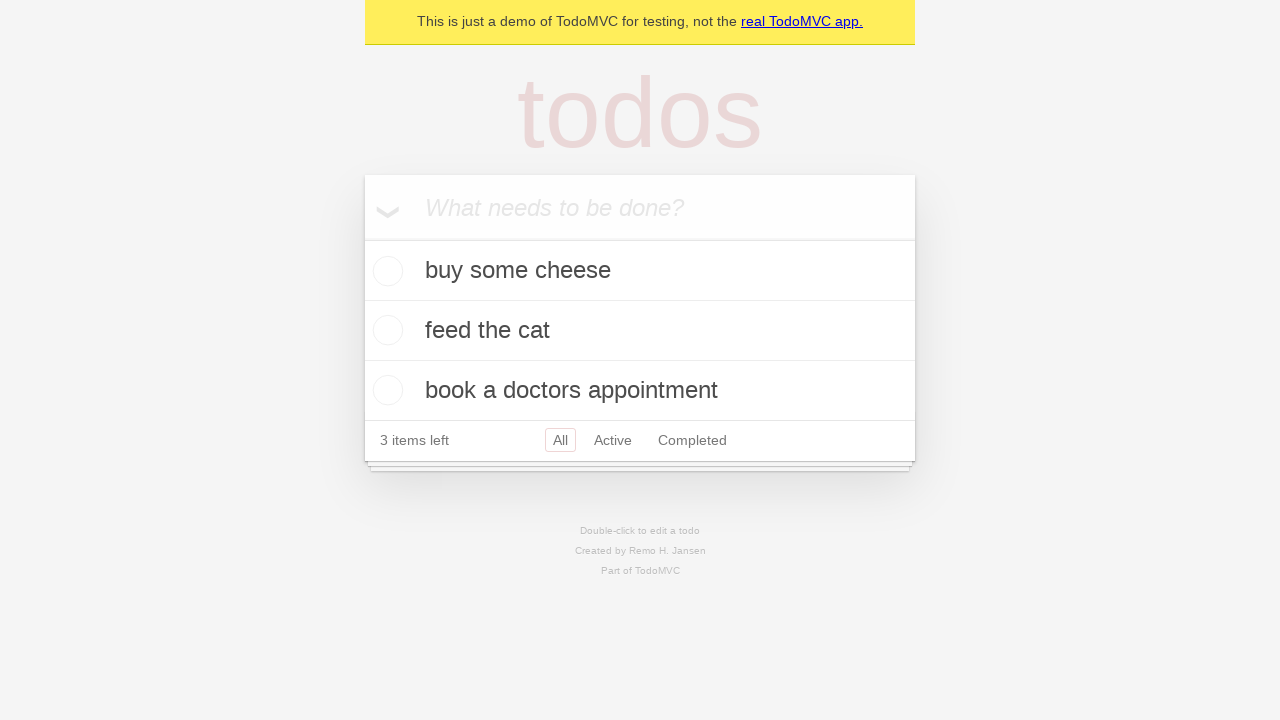

Clicked 'Mark all as complete' toggle to check all todos at (362, 238) on internal:label="Mark all as complete"i
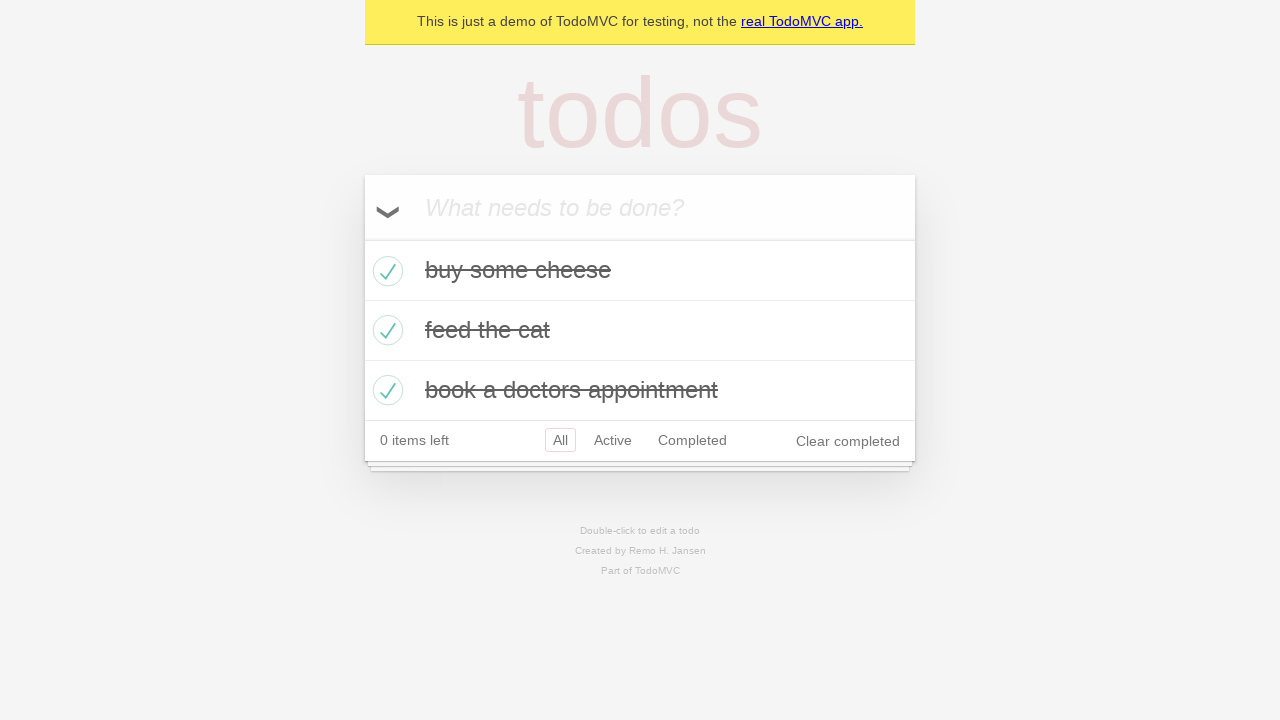

Clicked 'Mark all as complete' toggle to uncheck all todos and clear complete state at (362, 238) on internal:label="Mark all as complete"i
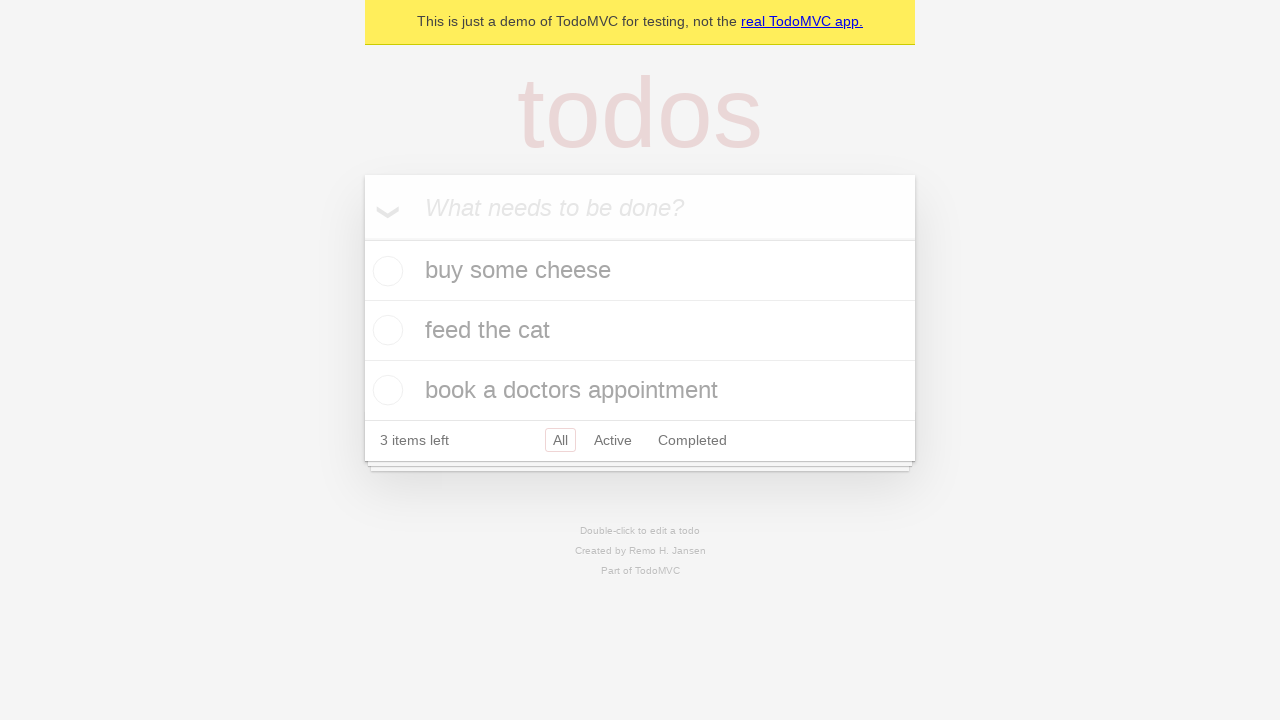

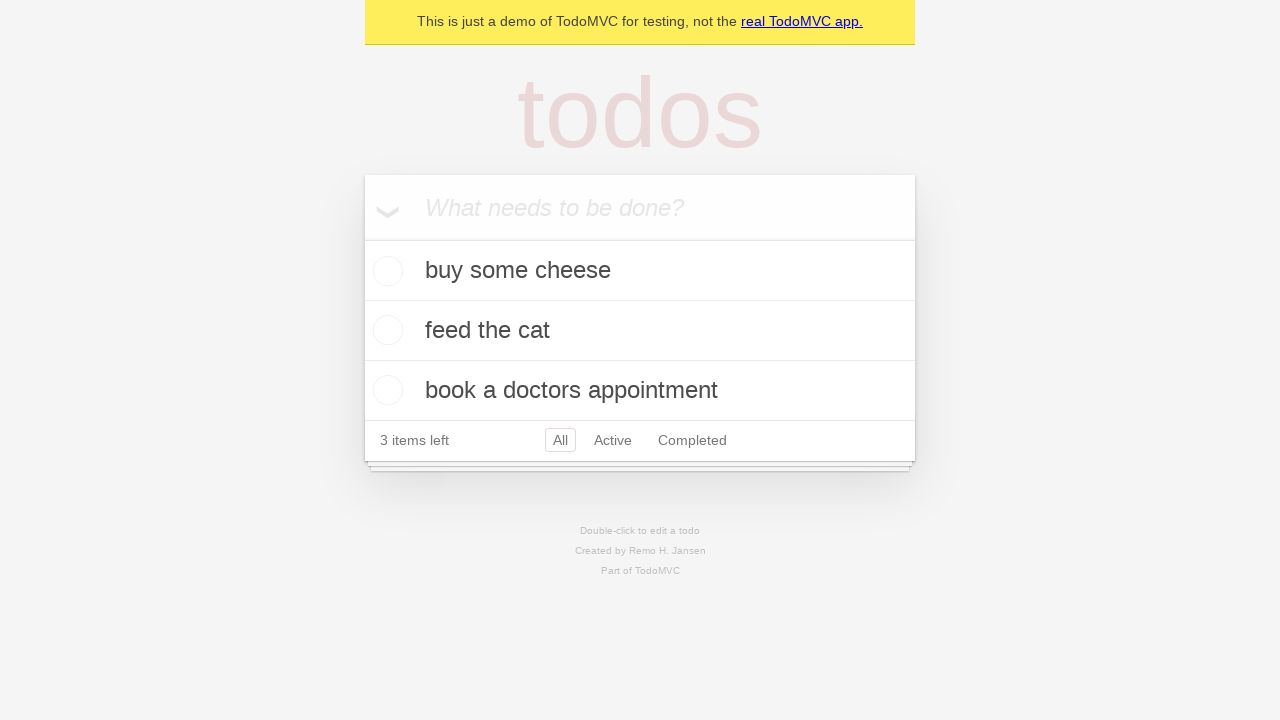